Tests window handling functionality by opening a new window, switching to it, verifying content, and returning to the parent window

Starting URL: https://demo.automationtesting.in/Windows.html

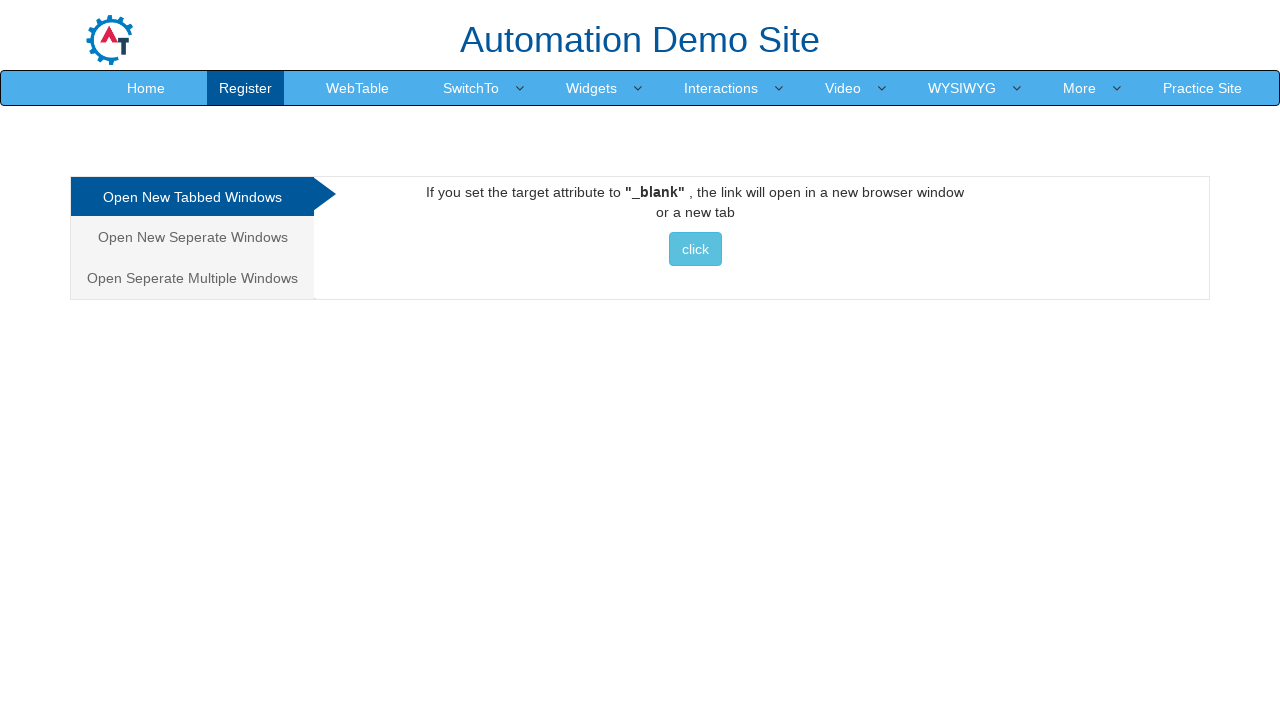

Clicked on 'Open New Separate Windows' tab at (192, 237) on (//a[@class='analystic'])[2]
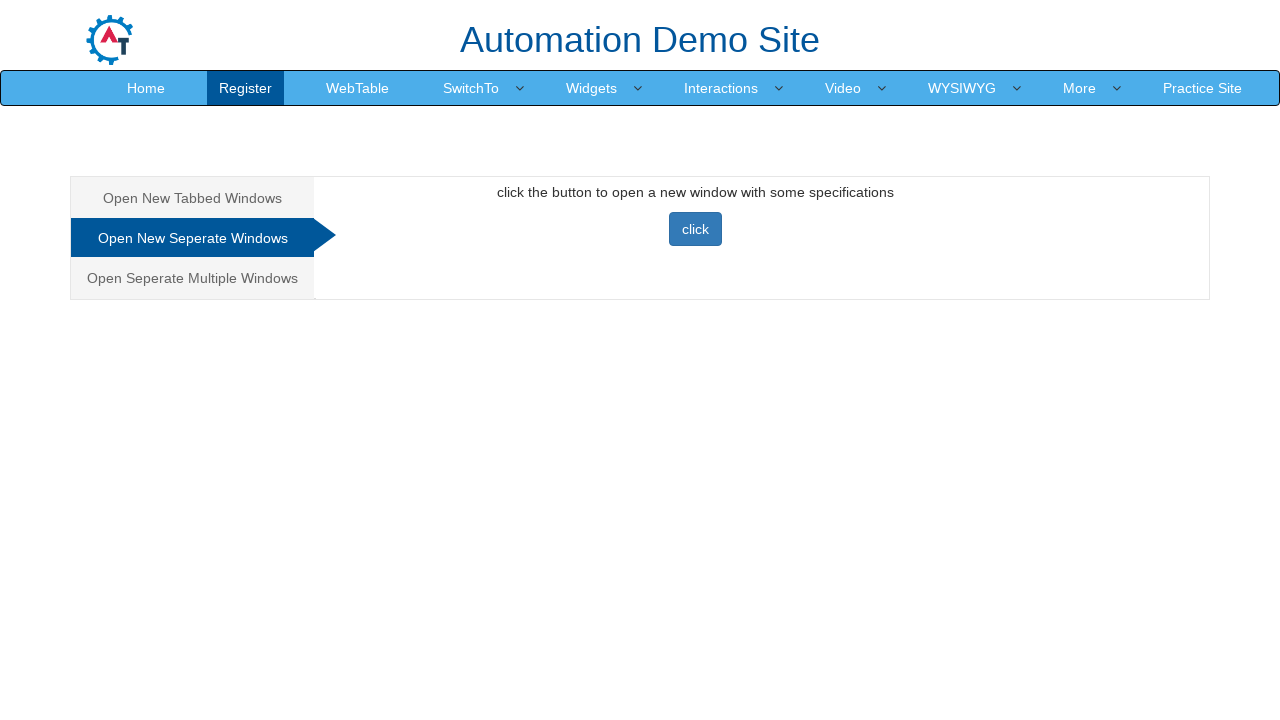

Clicked button to open new window at (695, 229) on xpath=//button[@class='btn btn-primary']
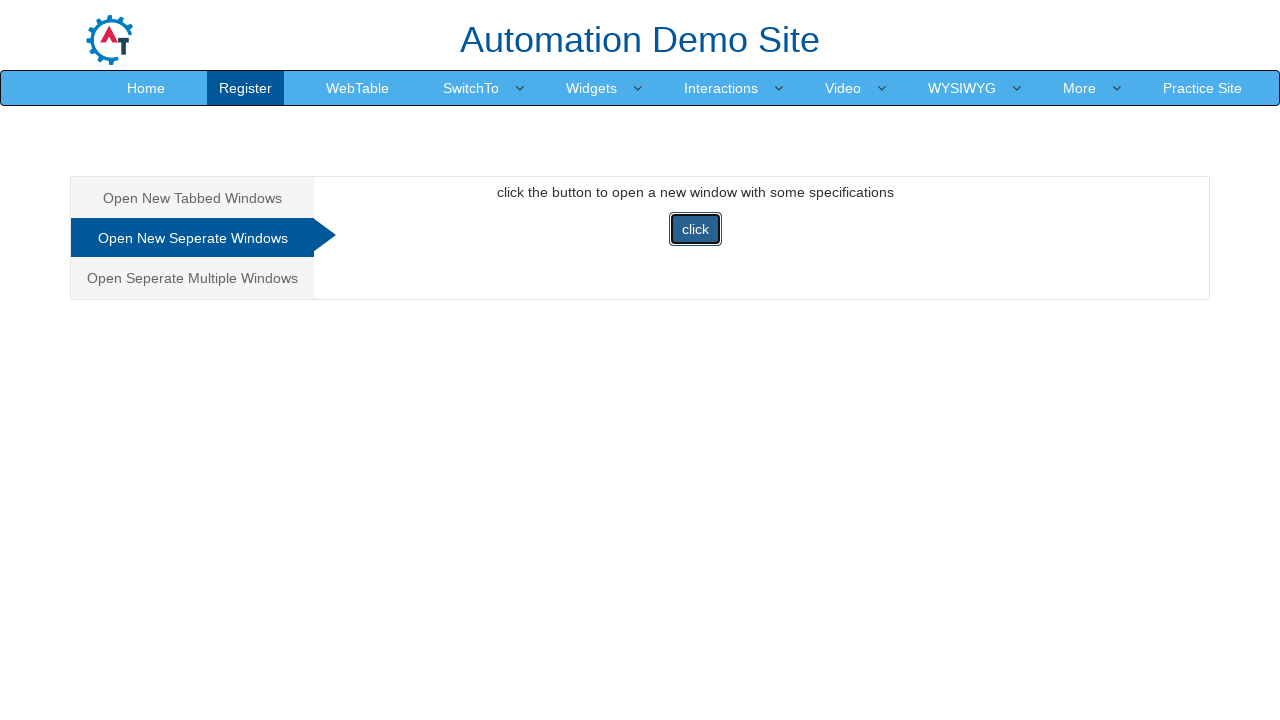

Switched to new window and verified 'Selenium automates browsers.' heading
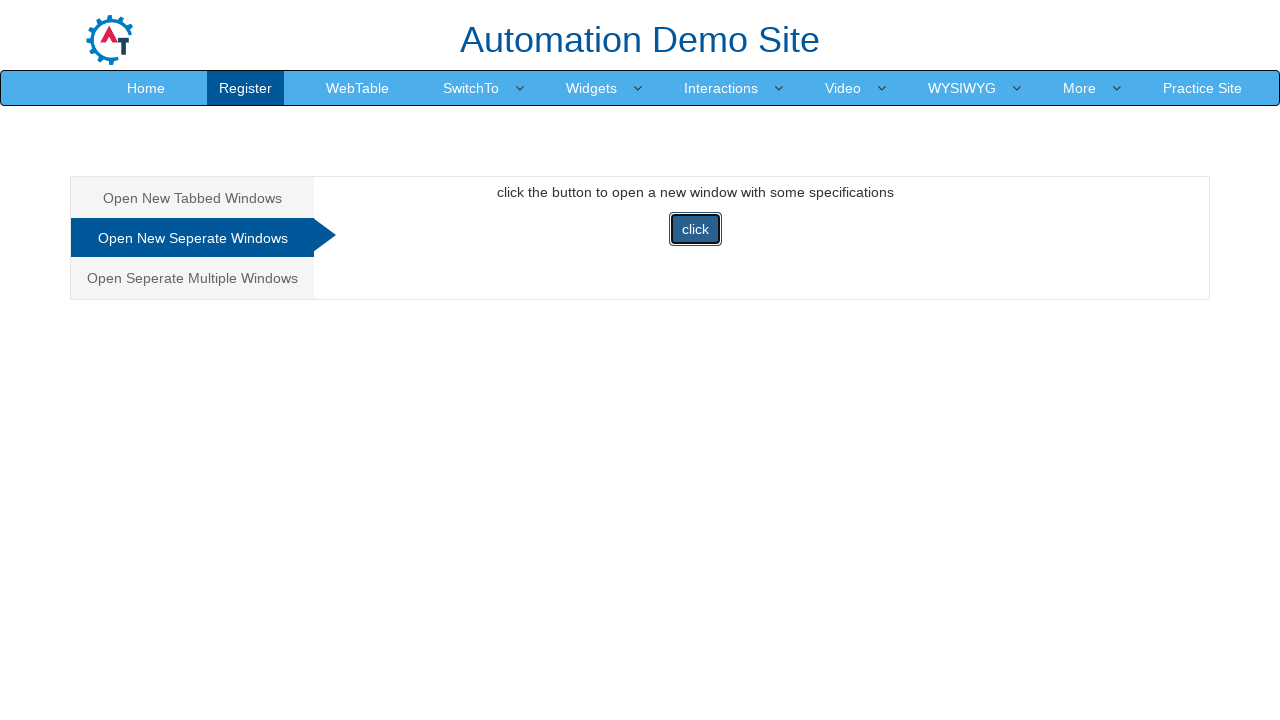

Closed the new window
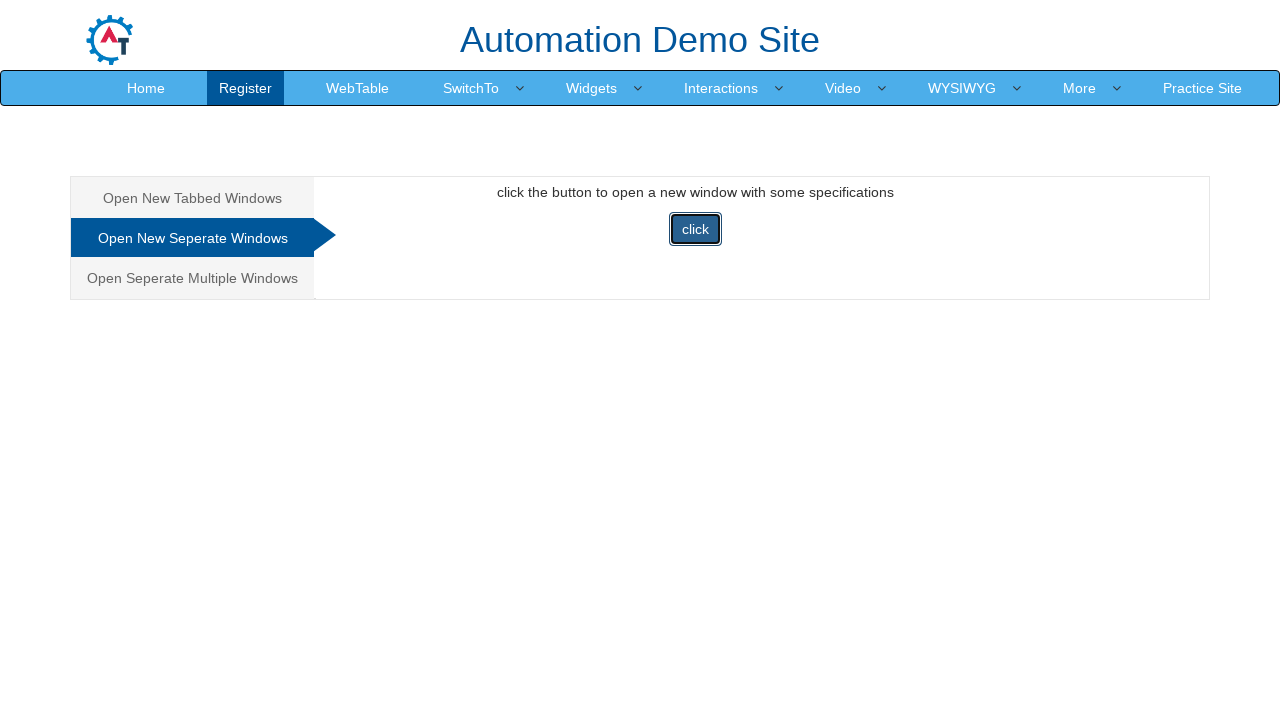

Verified return to parent window with 'Automation Demo Site' heading
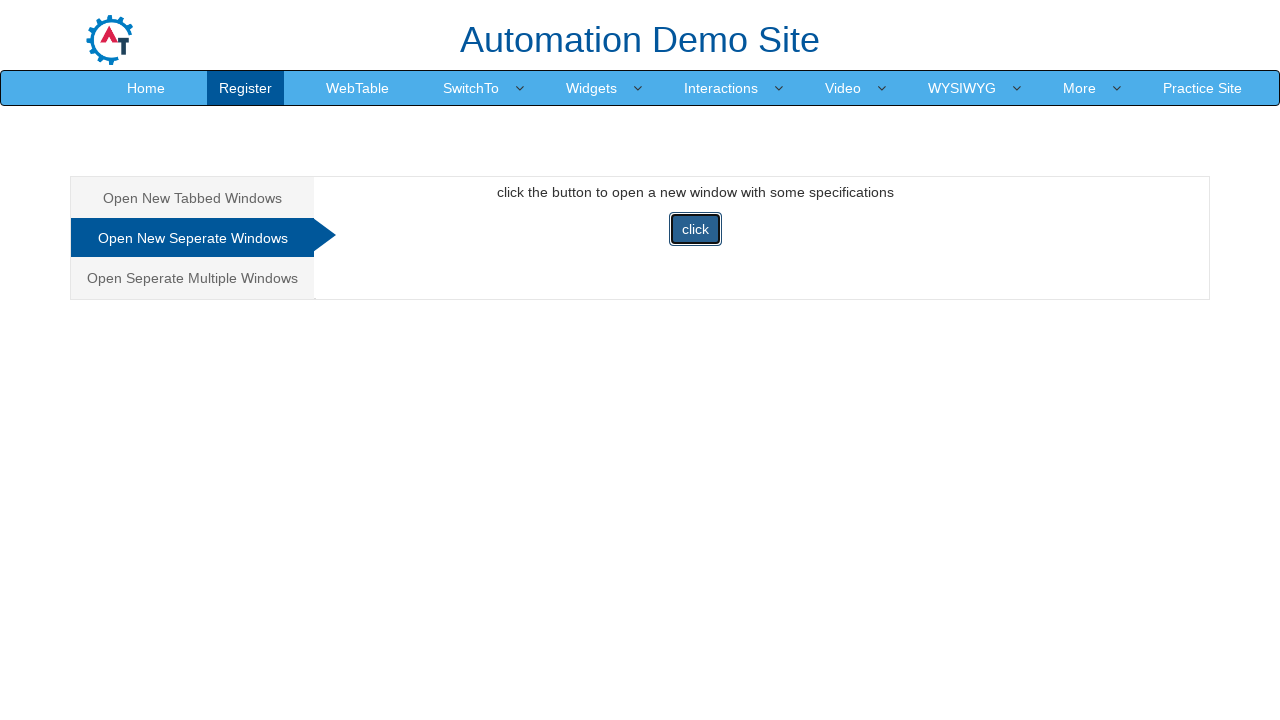

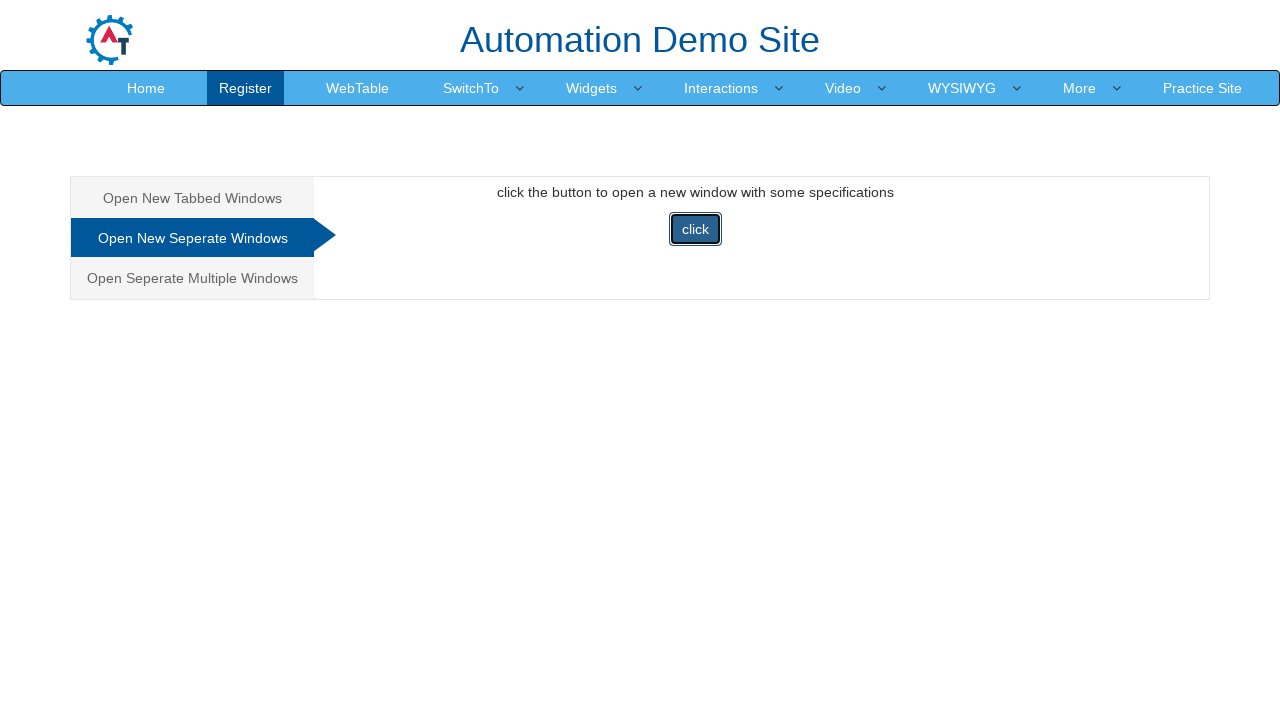